Tests dropdown selection by selecting Option 2 from the dropdown menu and verifying the selection was made correctly

Starting URL: https://the-internet.herokuapp.com/dropdown

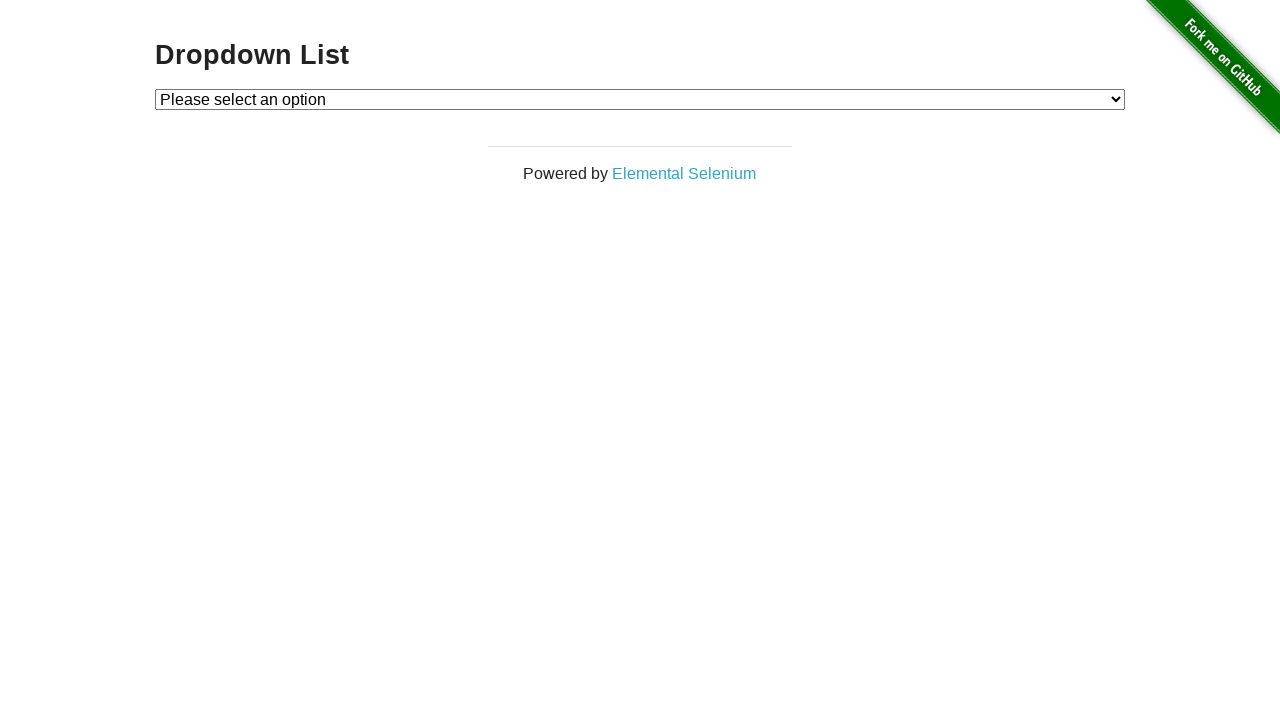

Selected Option 2 from the dropdown menu on select#dropdown
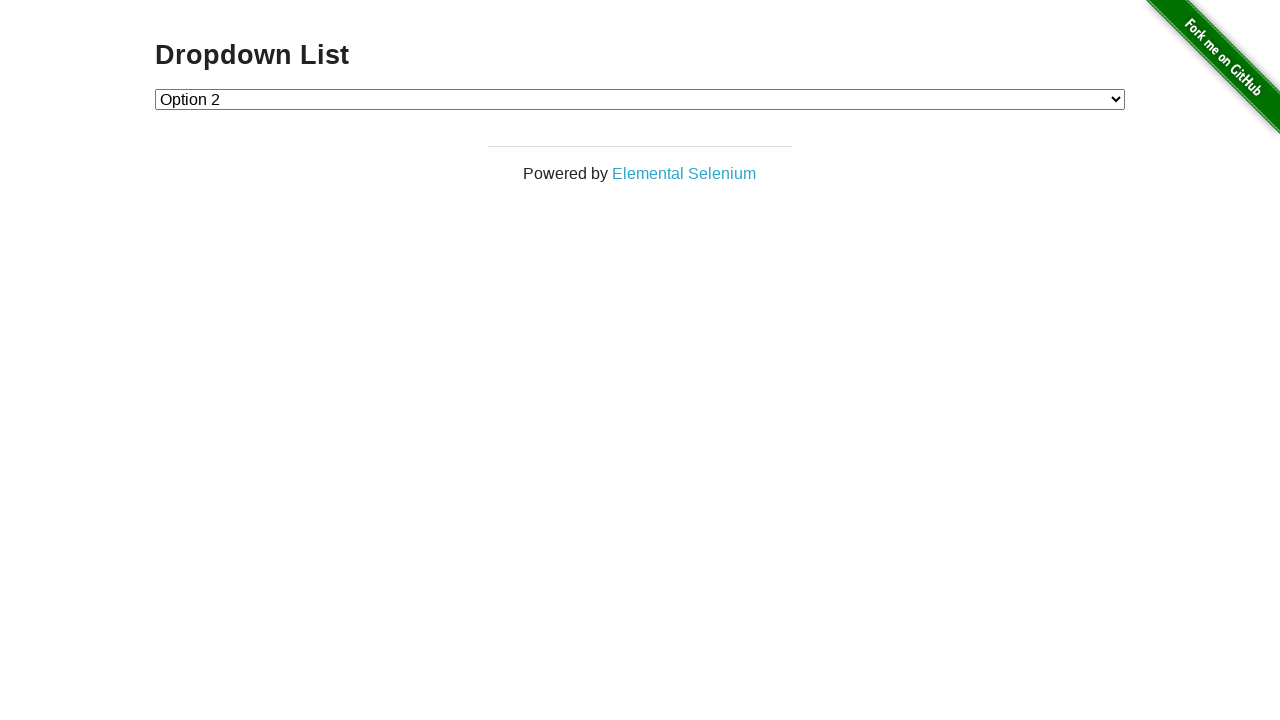

Retrieved the selected value from dropdown
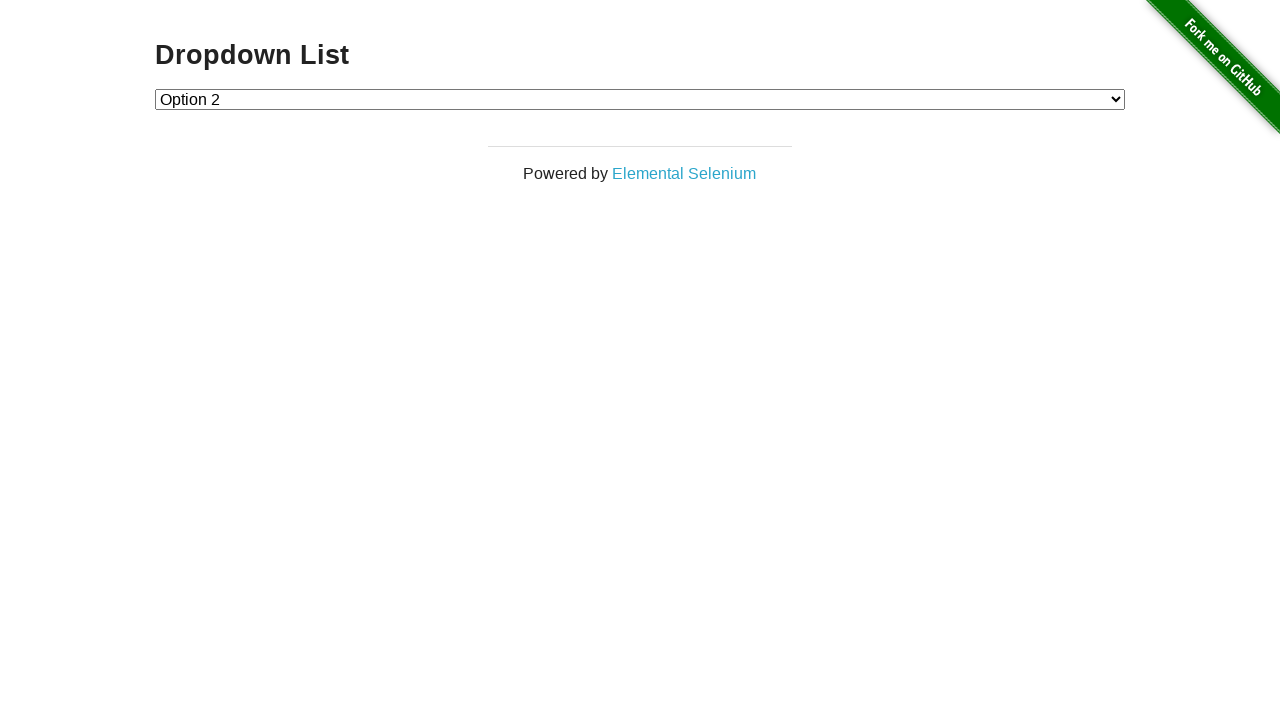

Verified that Option 2 was selected correctly
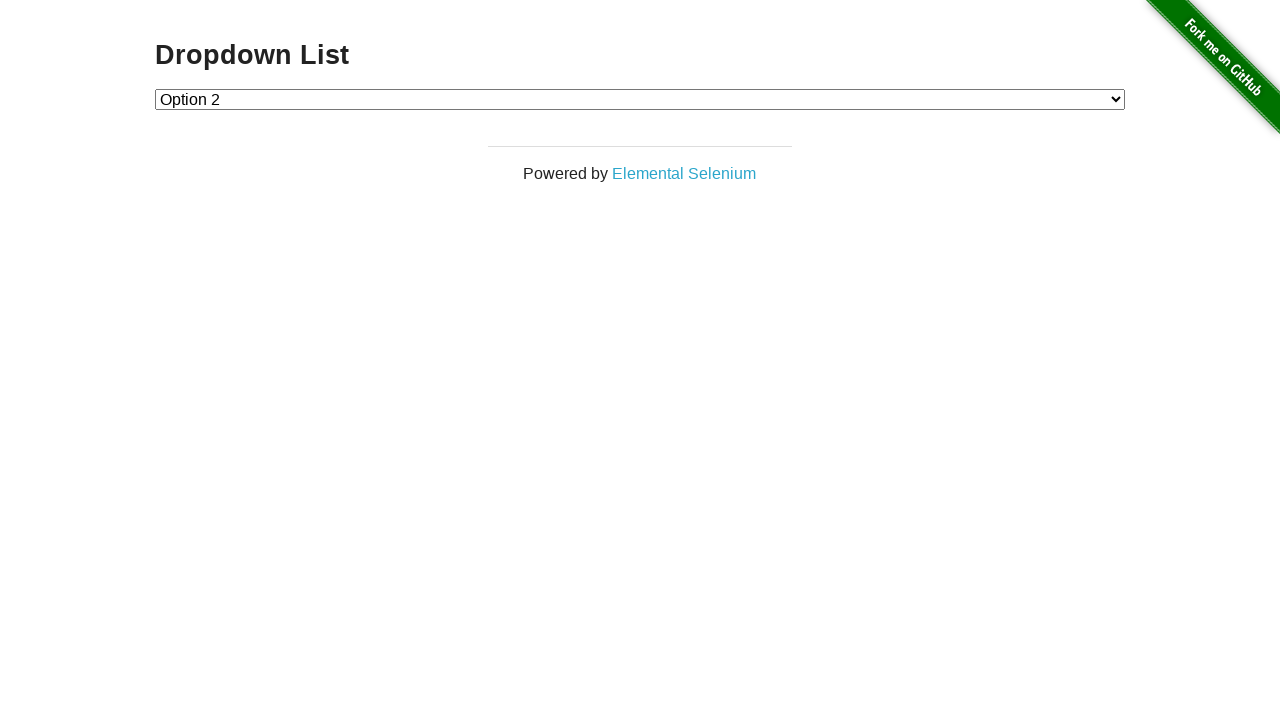

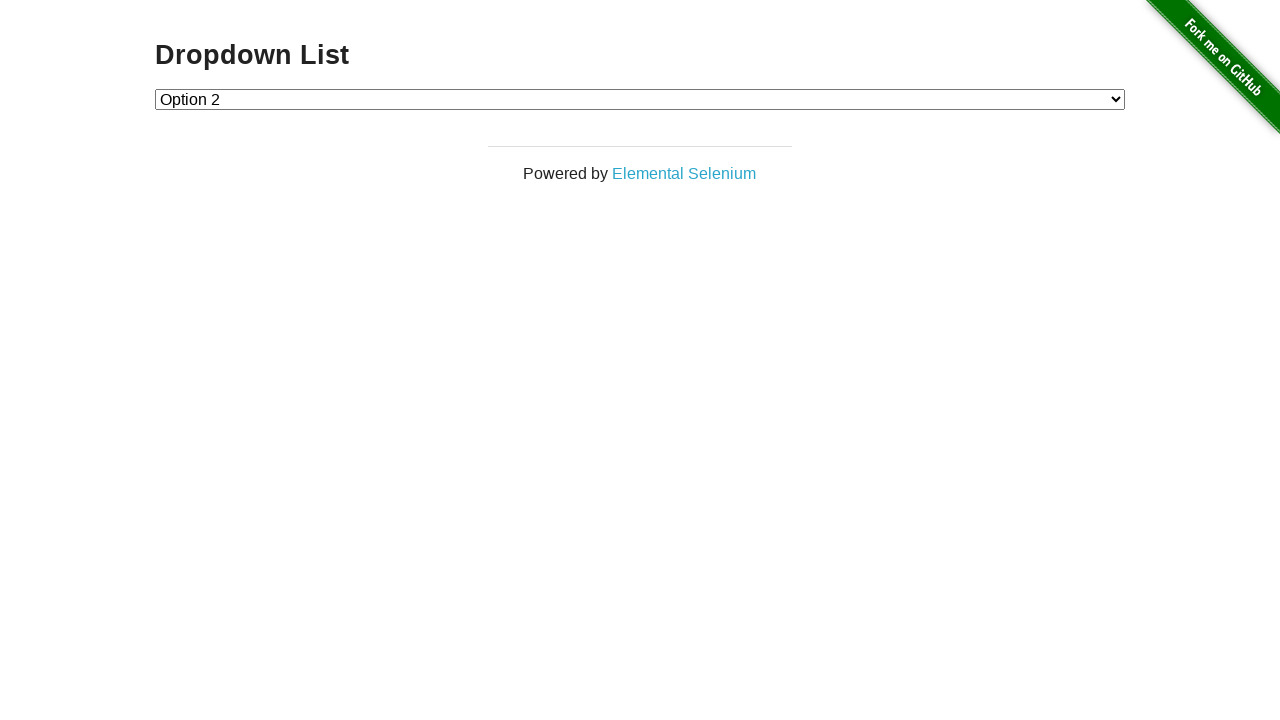